Tests the Playwright homepage by verifying the page title contains "Playwright", checking that the "Get Started" link has the correct href attribute, clicking it, and verifying navigation to the intro page.

Starting URL: https://playwright.dev

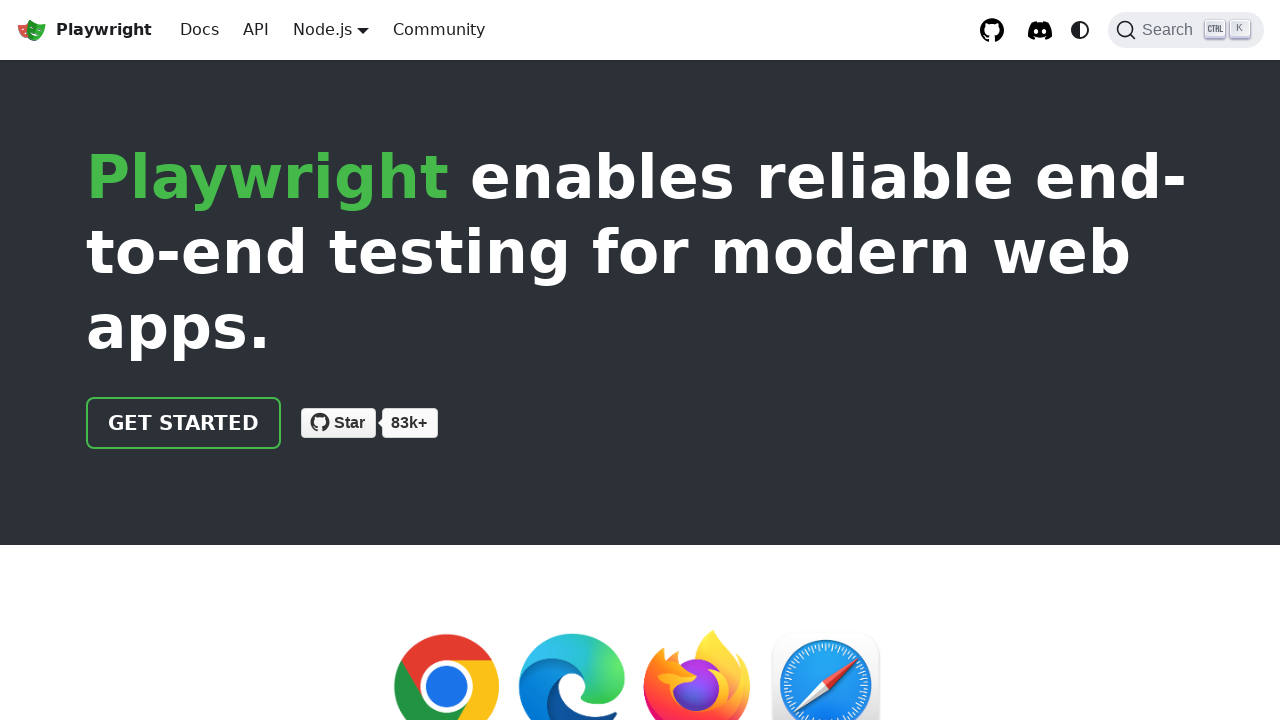

Verified page title contains 'Playwright'
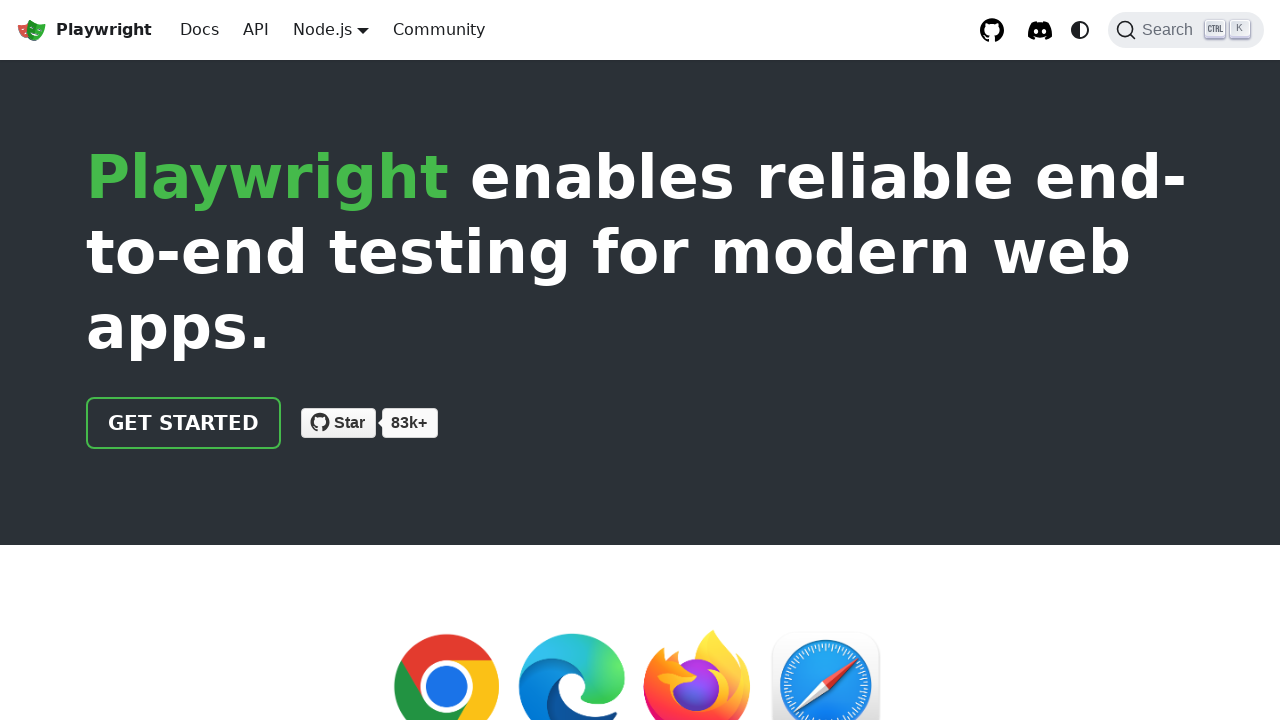

Located the 'Get Started' link
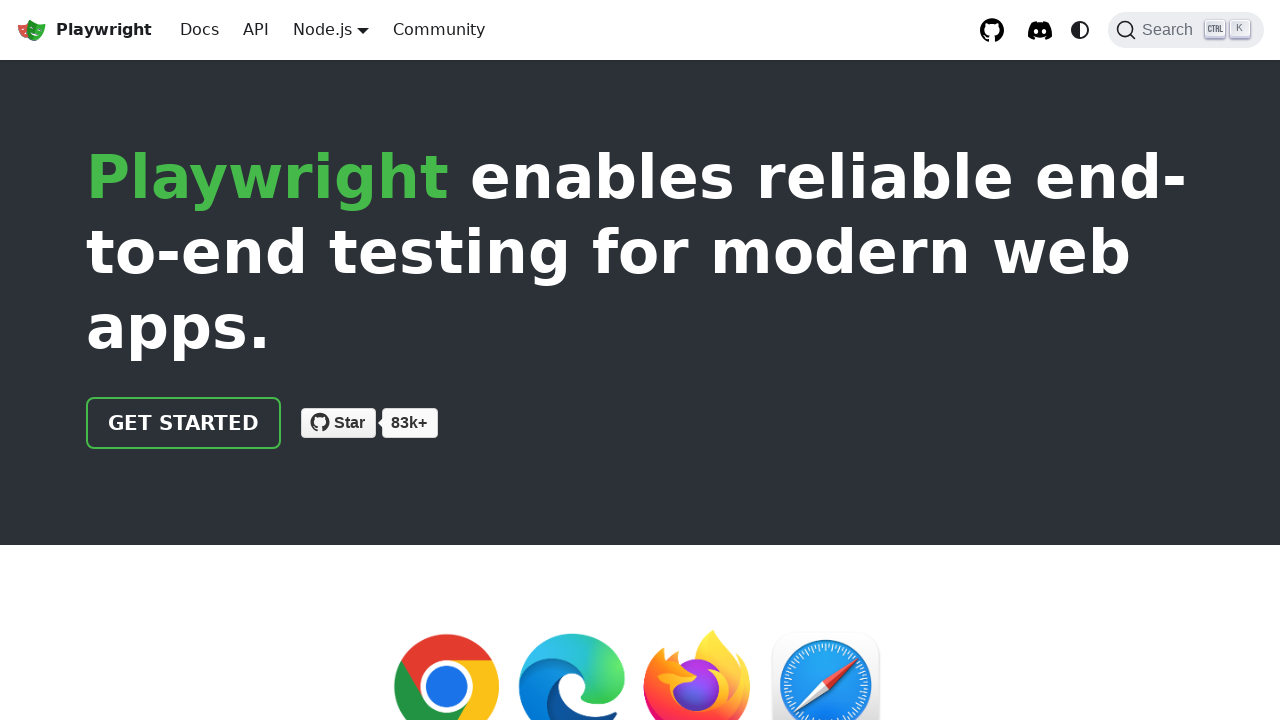

Verified 'Get Started' link has correct href attribute '/docs/intro'
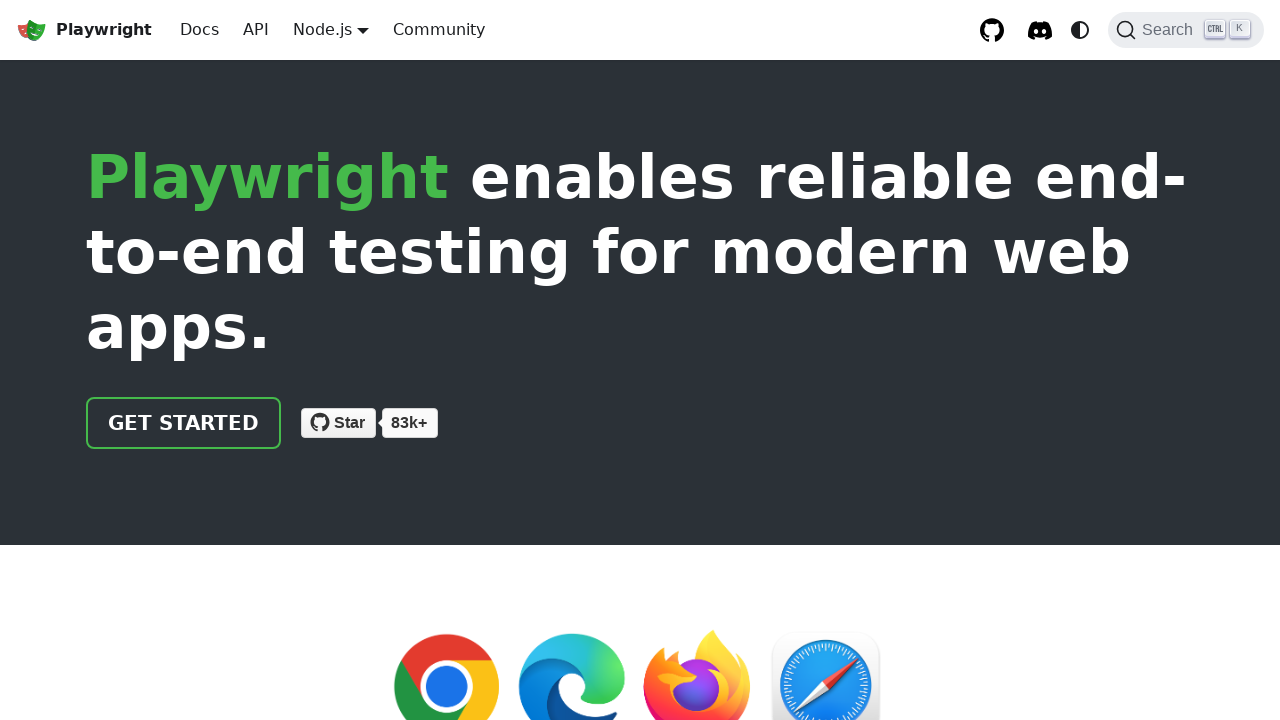

Clicked the 'Get Started' link at (184, 423) on text=Get Started
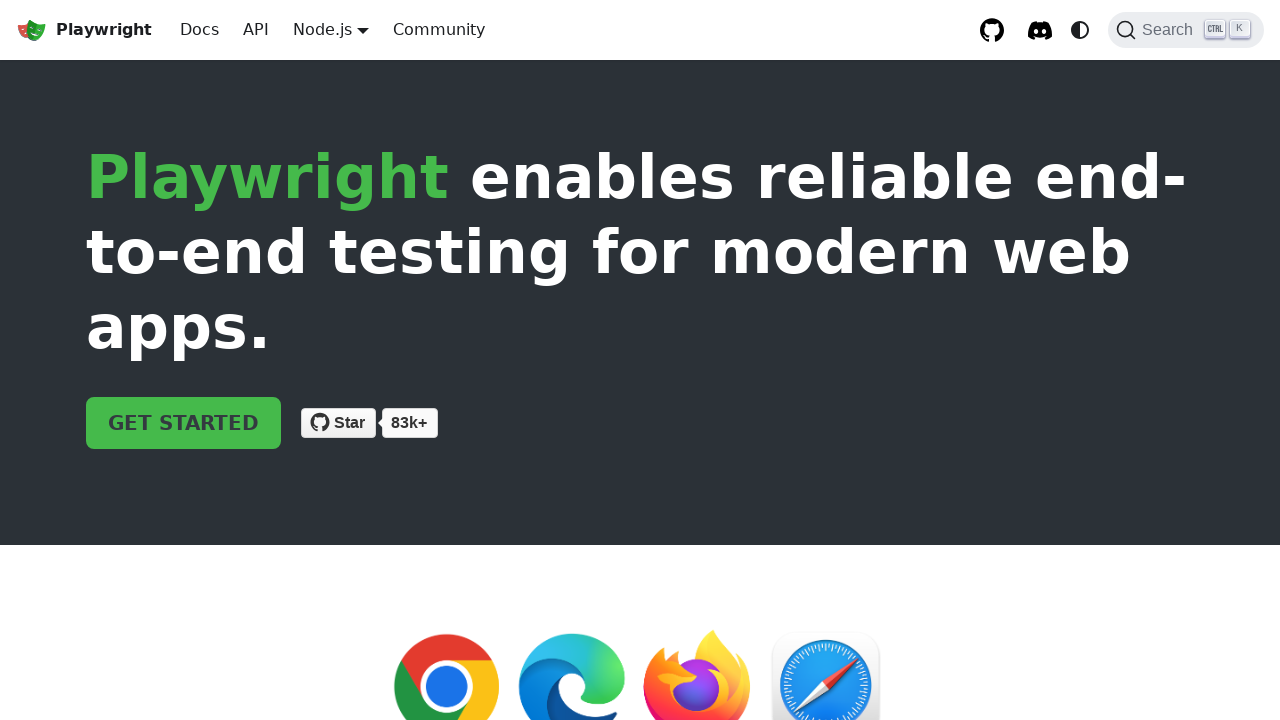

Verified navigation to intro page
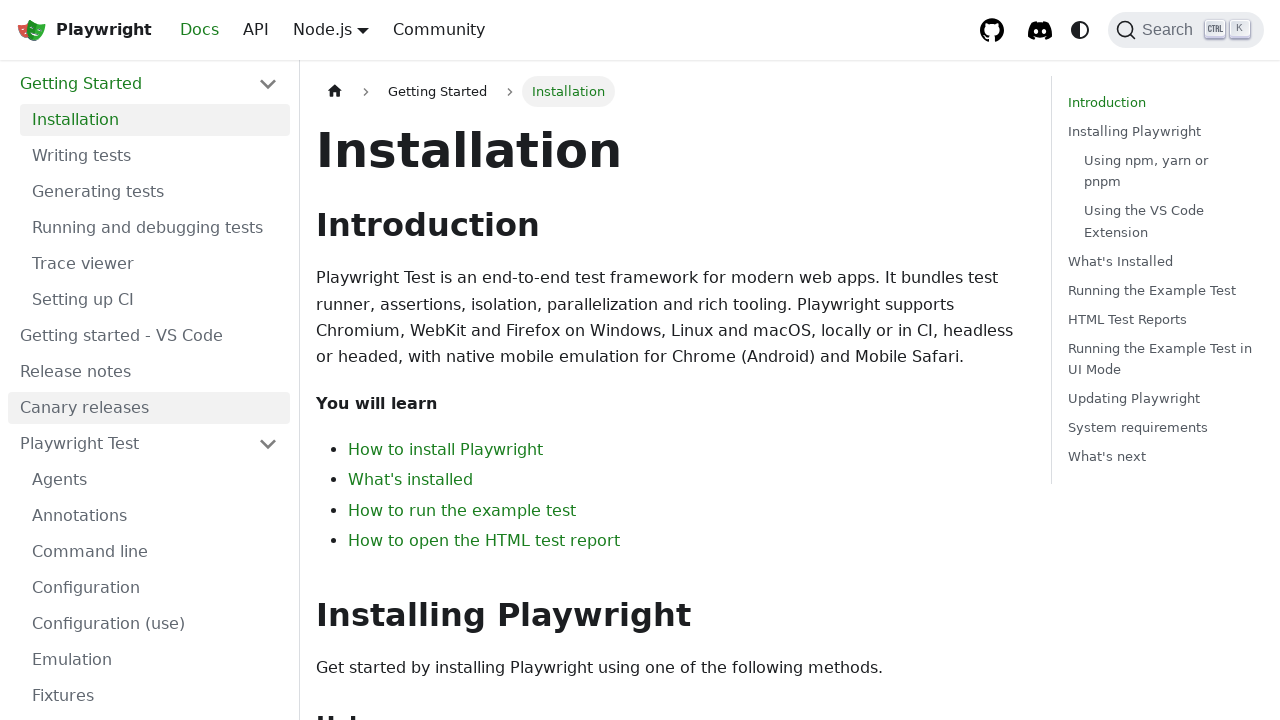

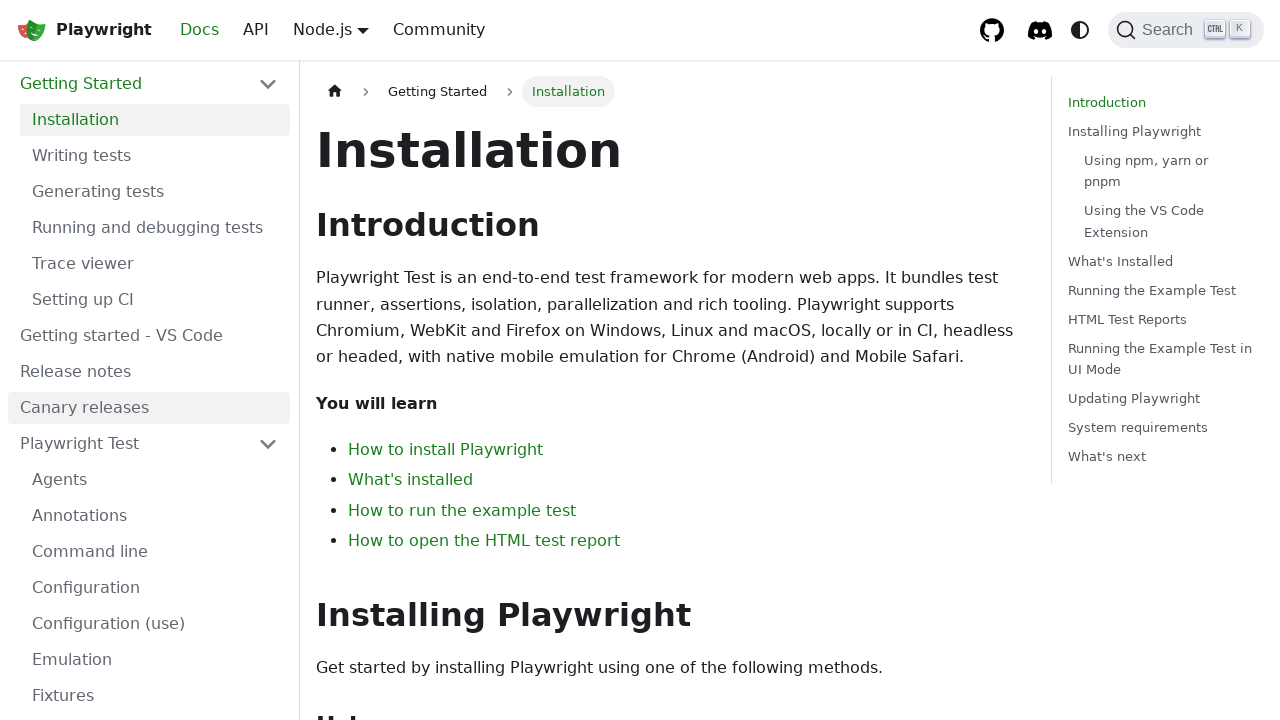